Tests horizontal slider movement using keyboard arrow keys

Starting URL: https://the-internet.herokuapp.com/horizontal_slider

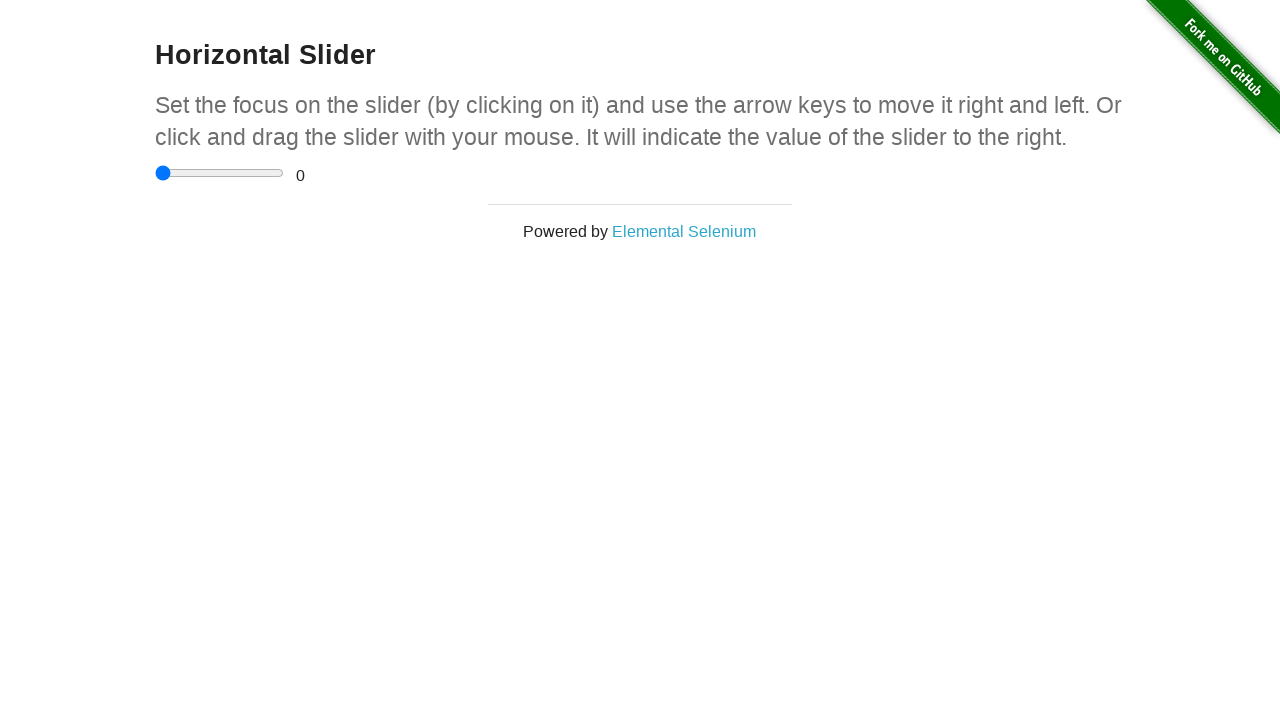

Navigated to horizontal slider test page
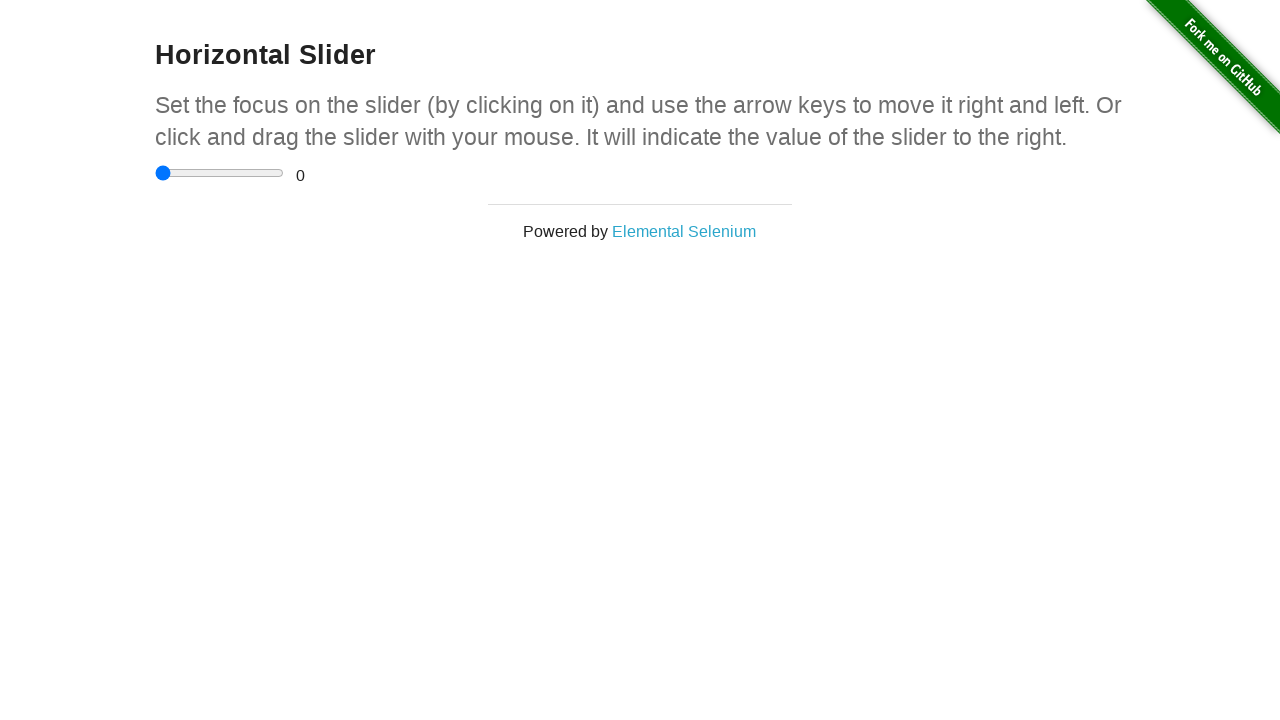

Focused on the horizontal slider element on input[type='range']
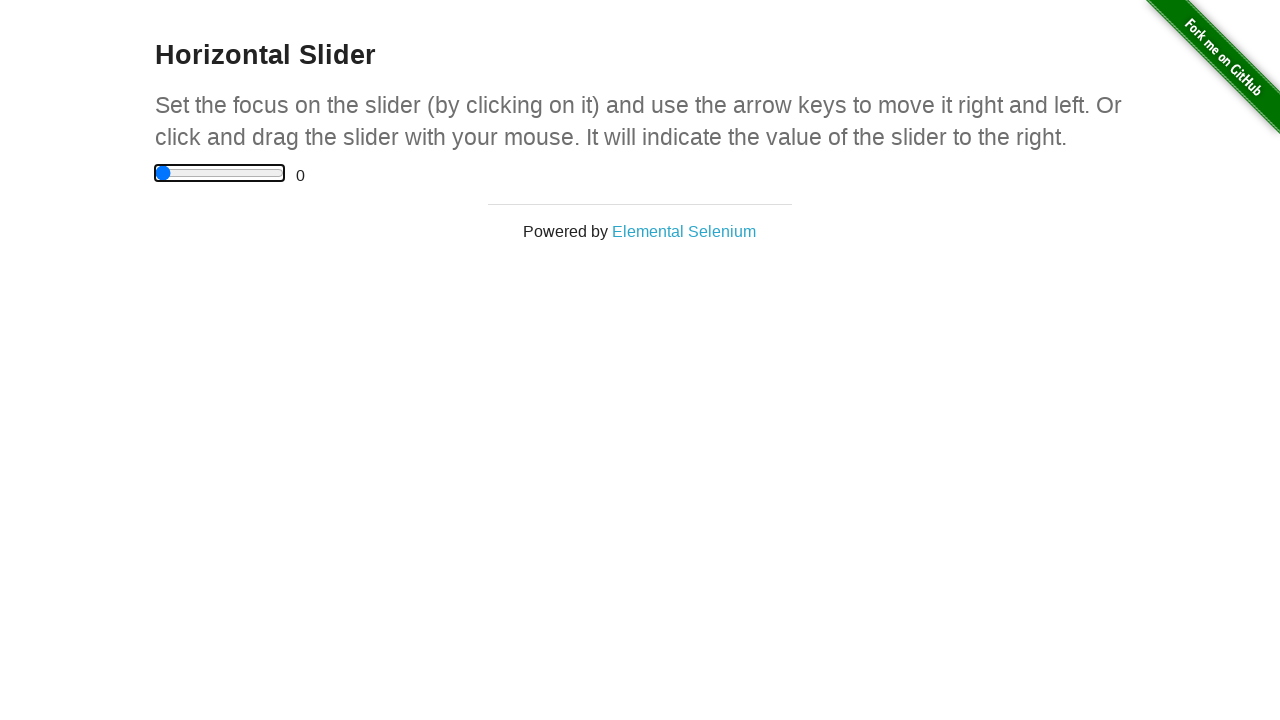

Pressed ArrowLeft key to move slider left
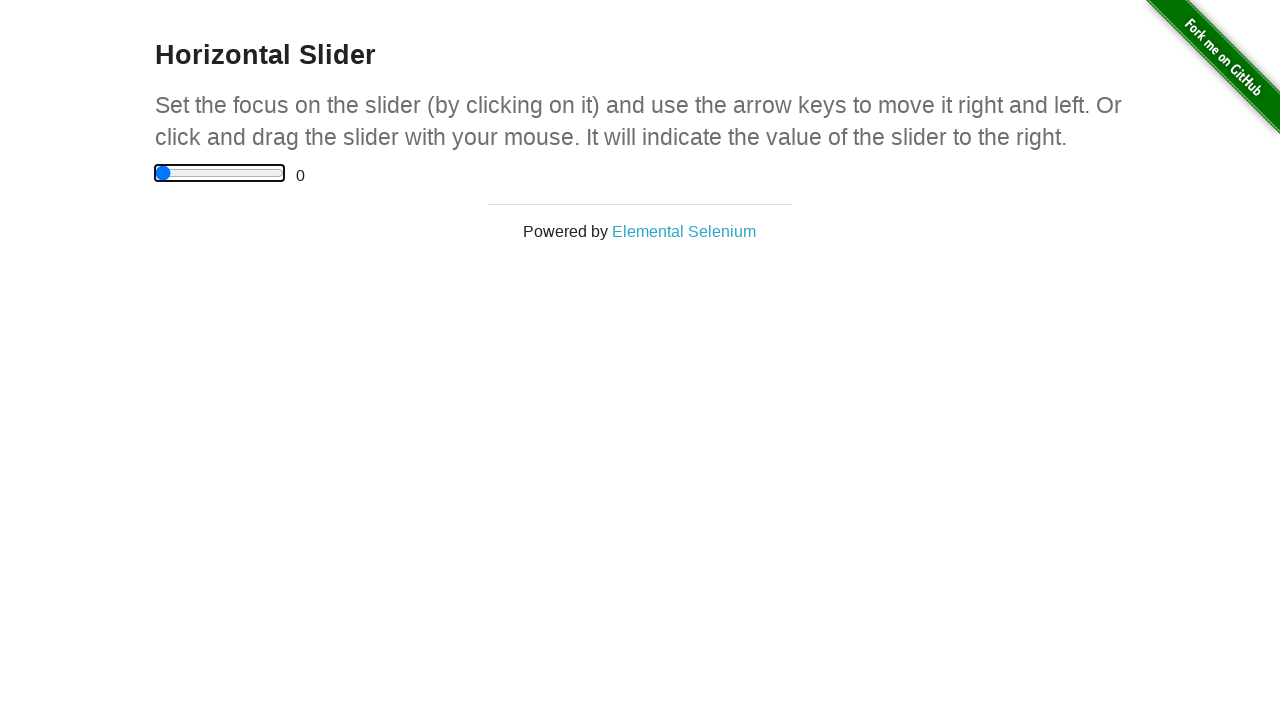

Pressed ArrowLeft key to move slider left
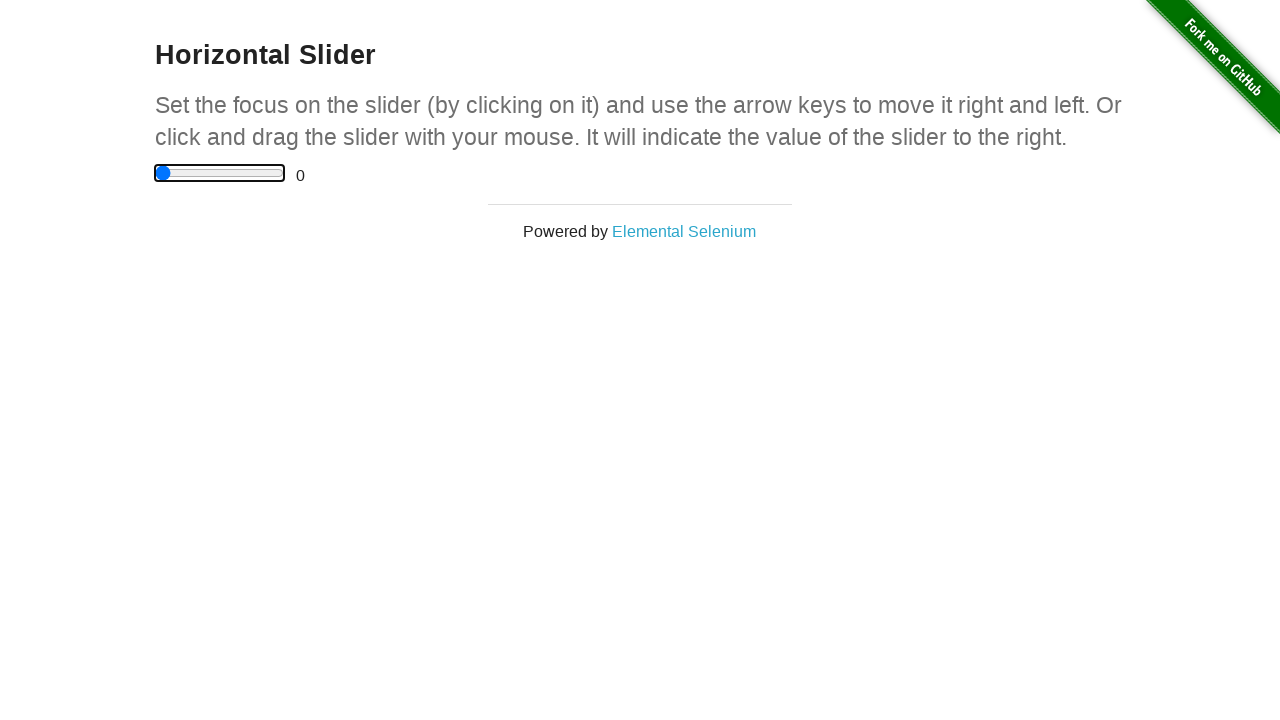

Pressed ArrowLeft key to move slider left
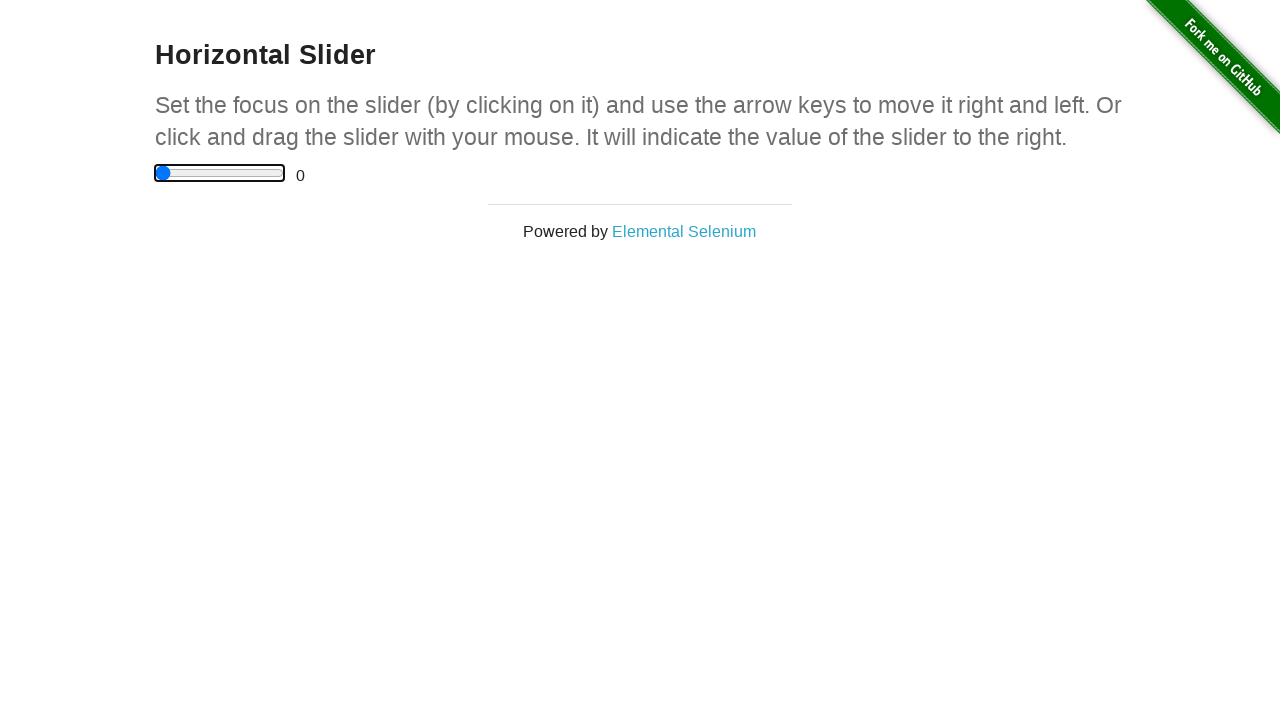

Pressed ArrowLeft key to move slider left
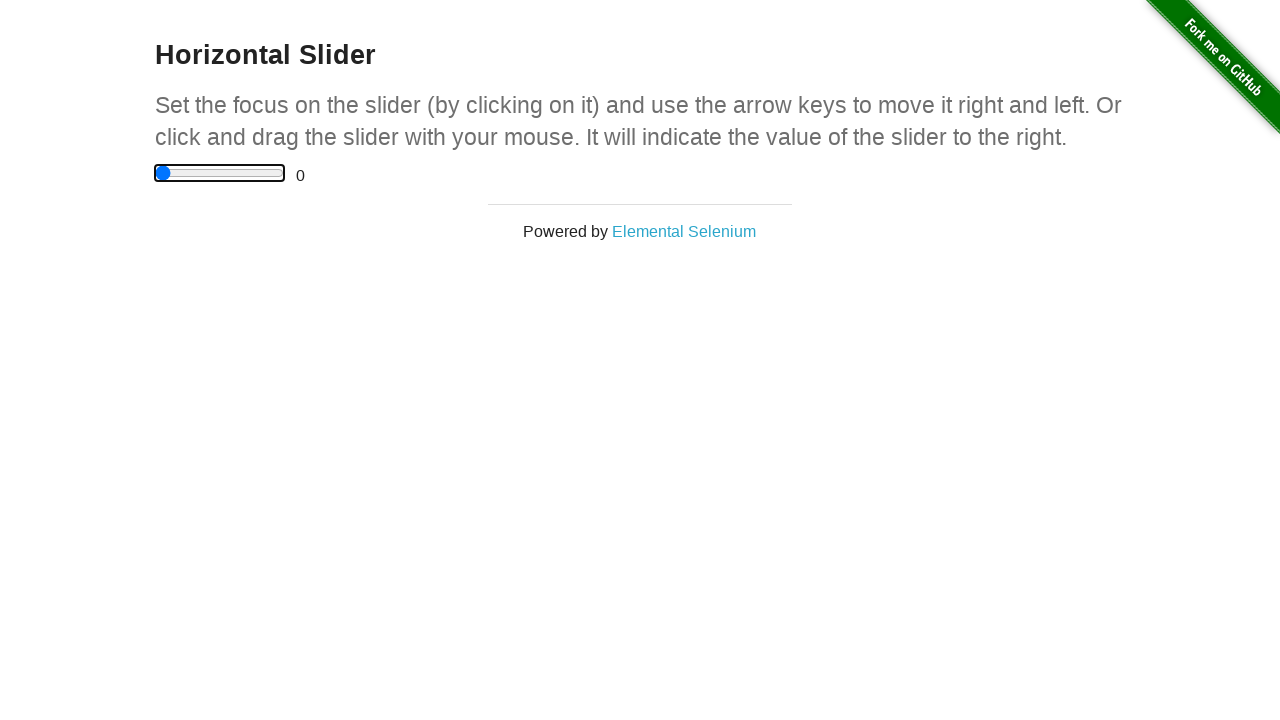

Pressed ArrowLeft key to move slider left
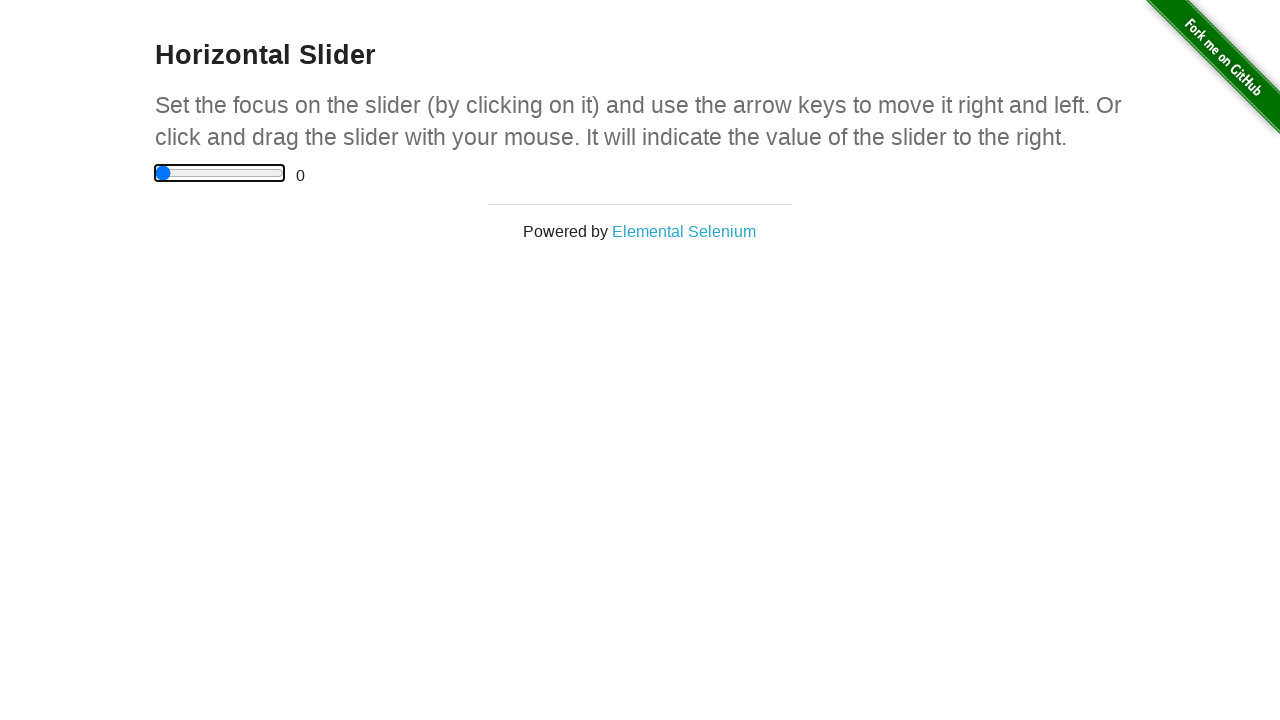

Pressed ArrowLeft key to move slider left
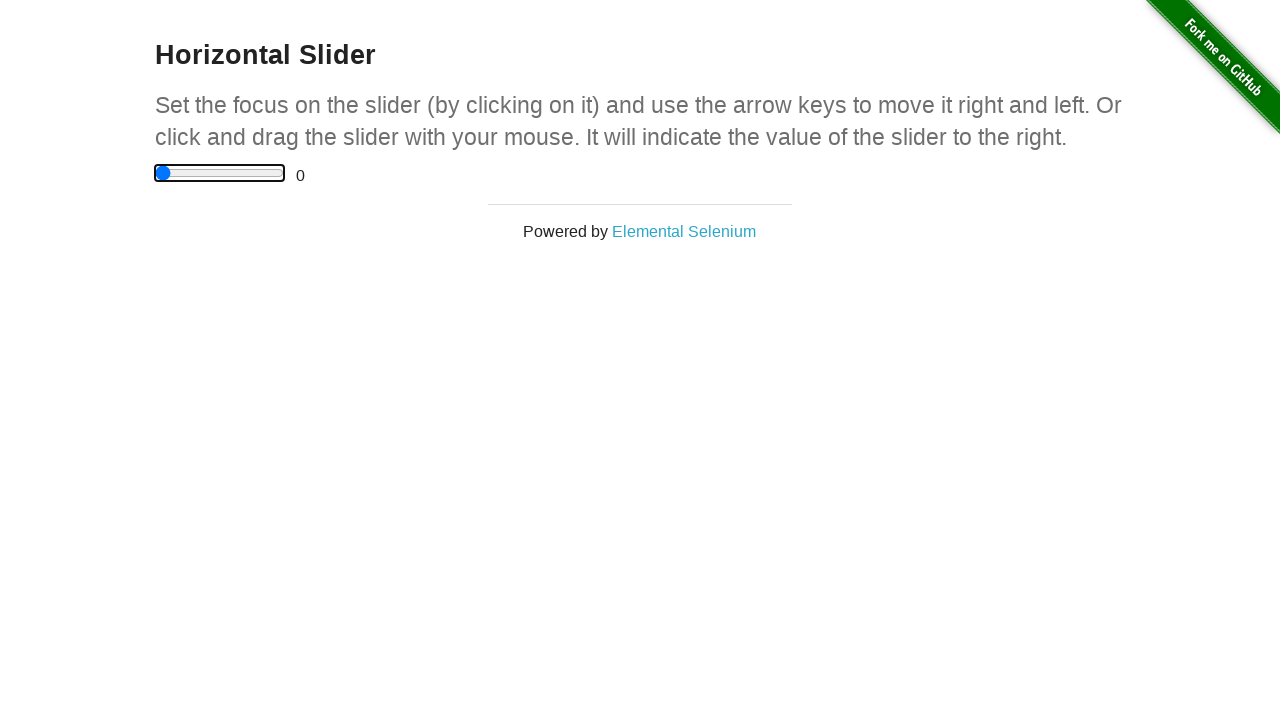

Pressed ArrowLeft key to move slider left
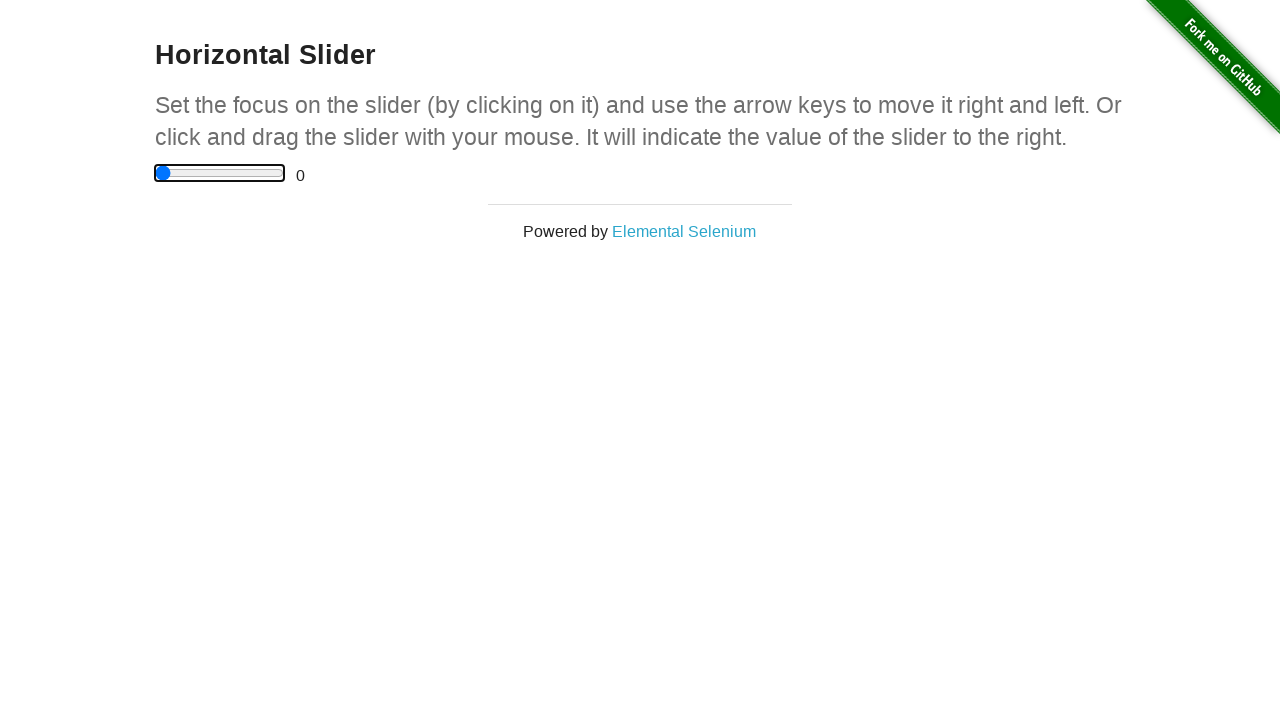

Pressed ArrowLeft key to move slider left
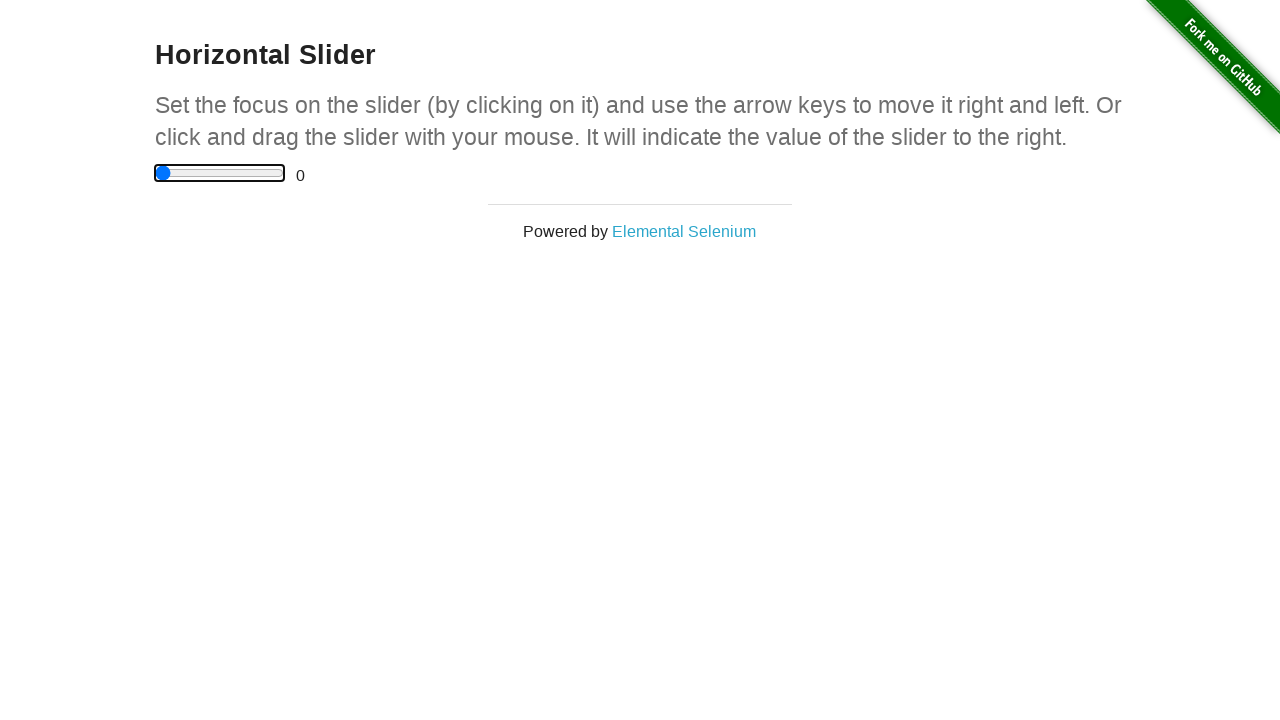

Pressed ArrowLeft key to move slider left
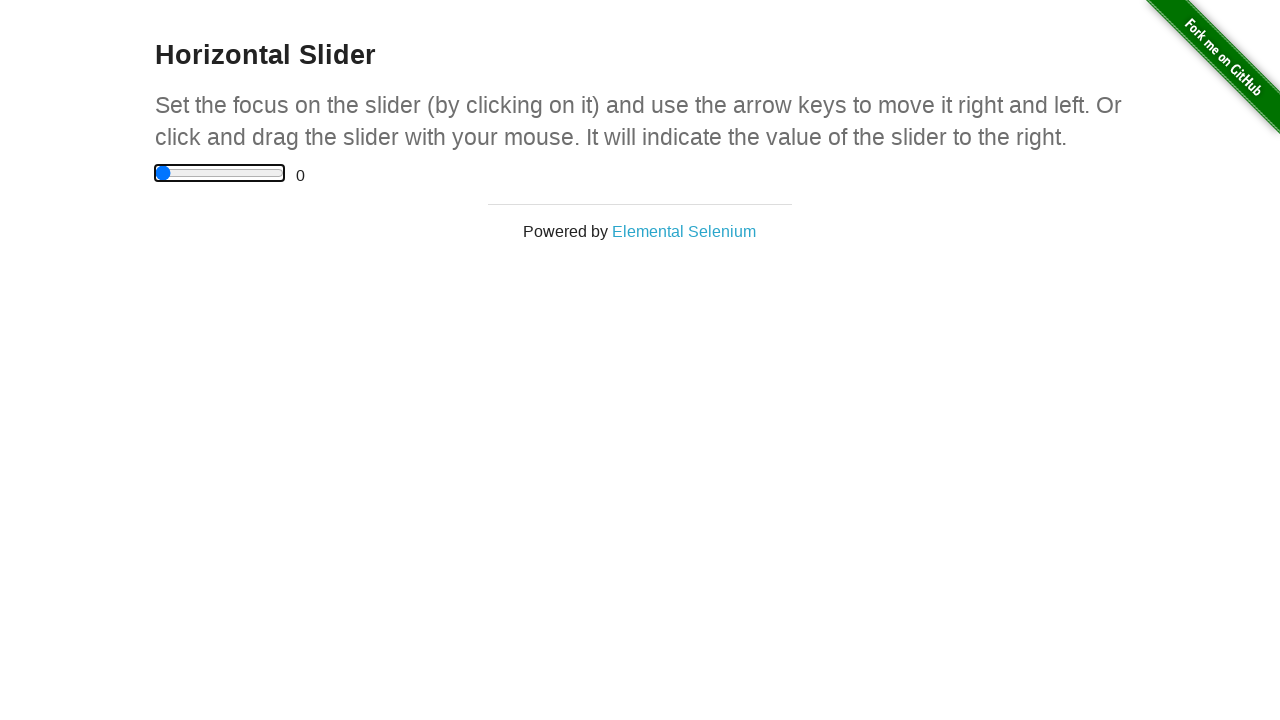

Pressed ArrowLeft key to move slider left
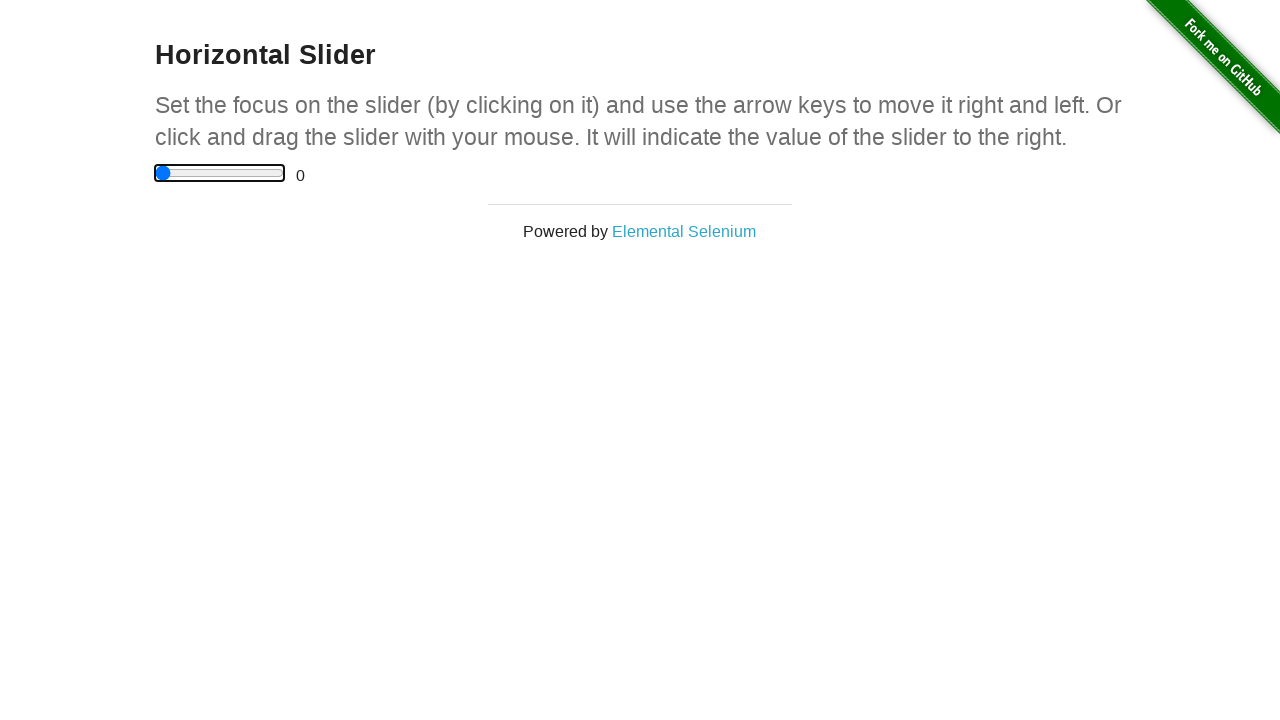

Pressed ArrowRight key to move slider one step right
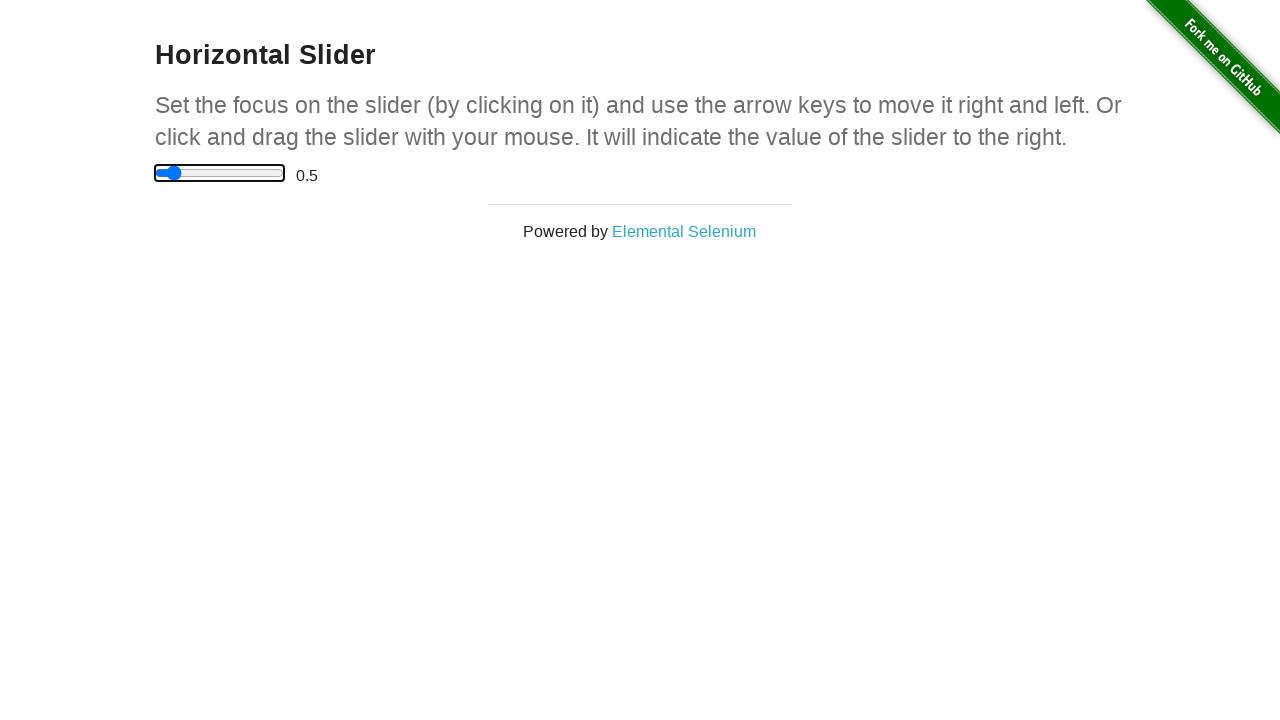

Pressed ArrowLeft key to move slider one step left
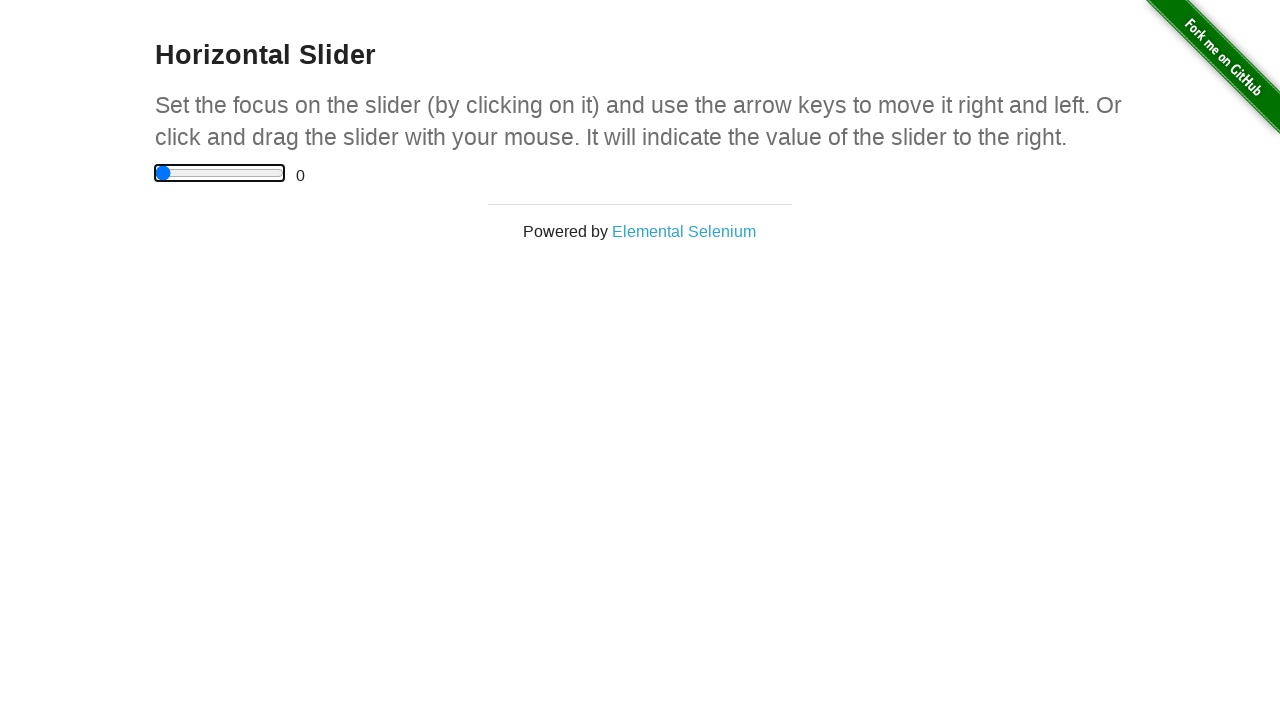

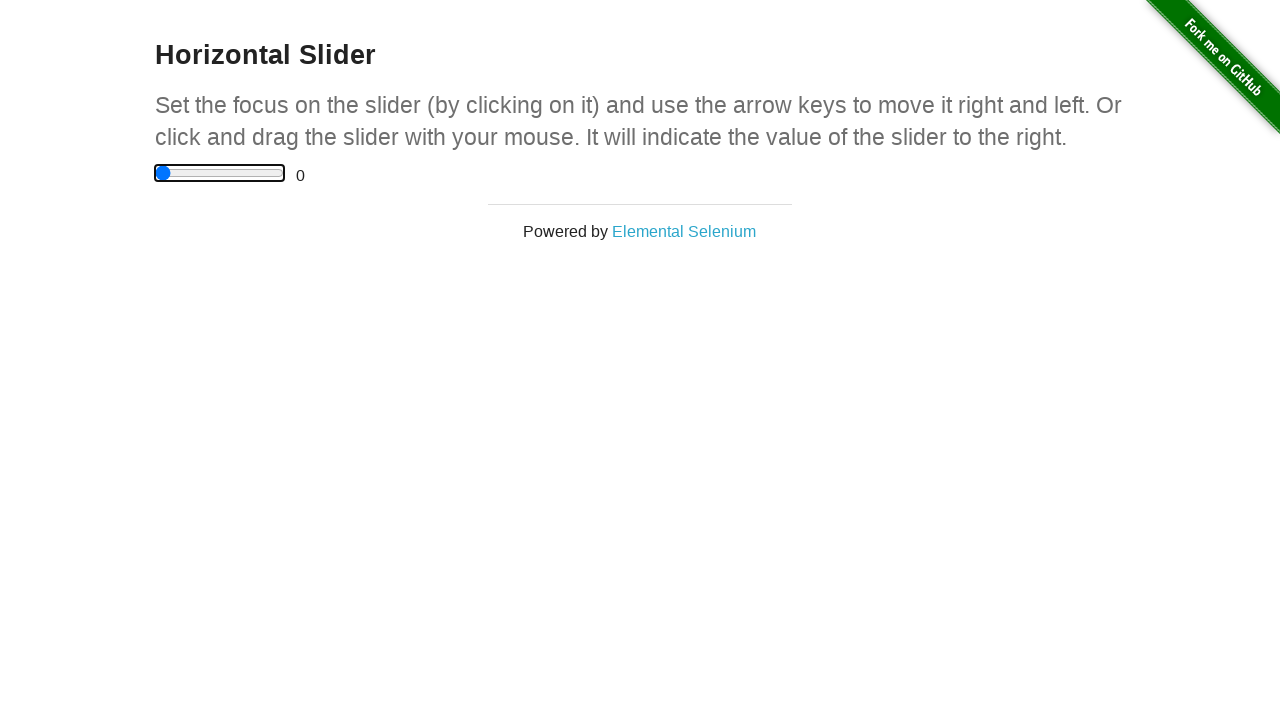